Tests navigation through a personal website by clicking on About and Feed links, going back in history, and then navigating to example.com

Starting URL: https://www.olafalders.com

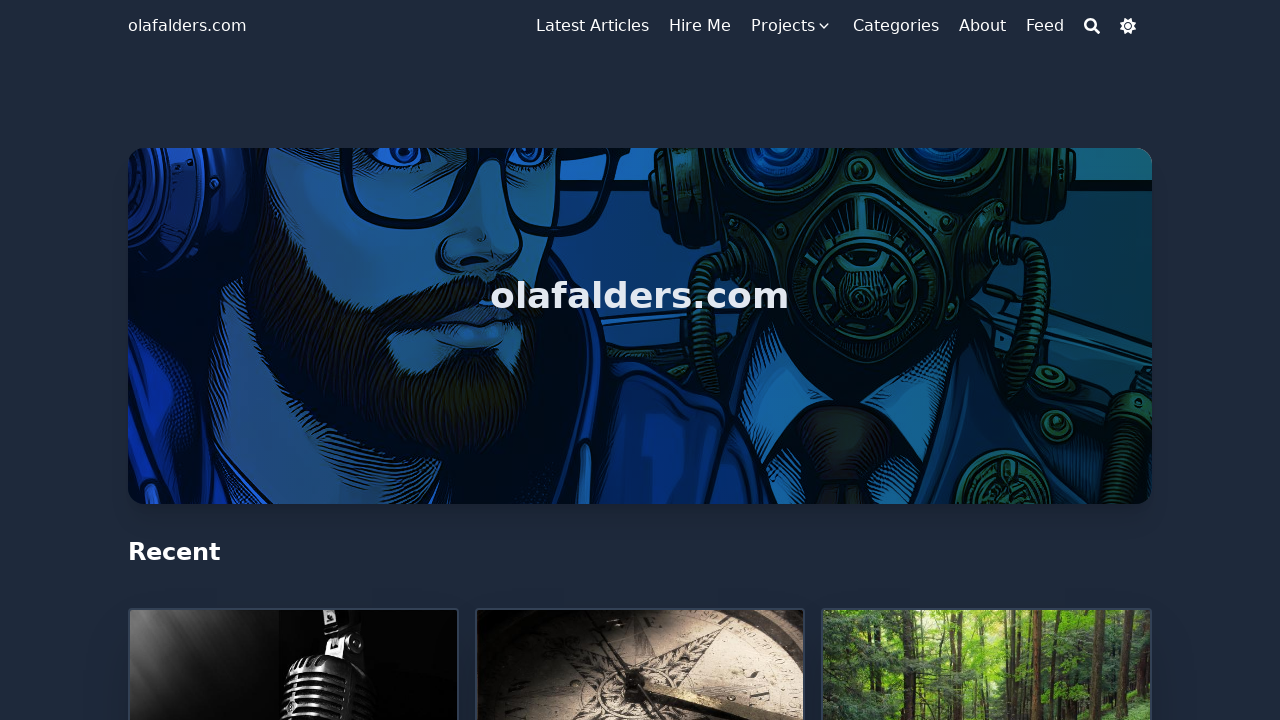

Clicked the first About link at (982, 26) on internal:role=link[name="About"i] >> nth=0
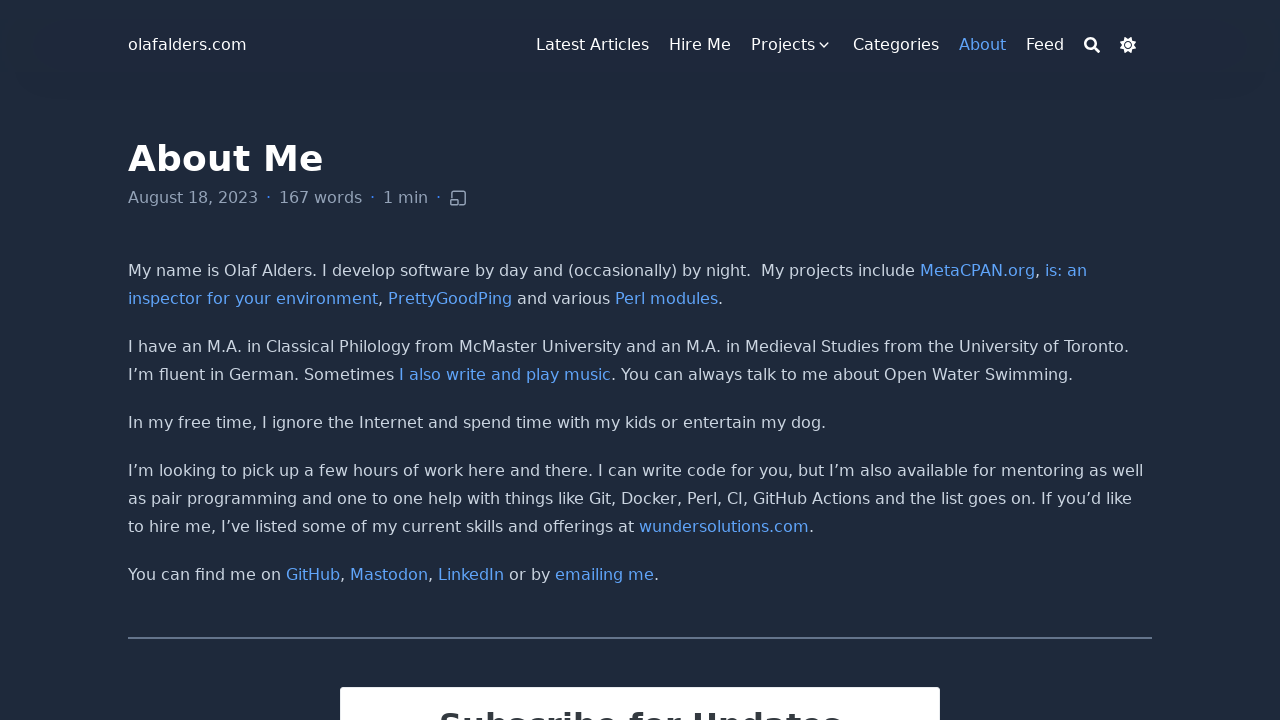

Clicked the Feed link at (1045, 26) on internal:role=link[name="Feed"i]
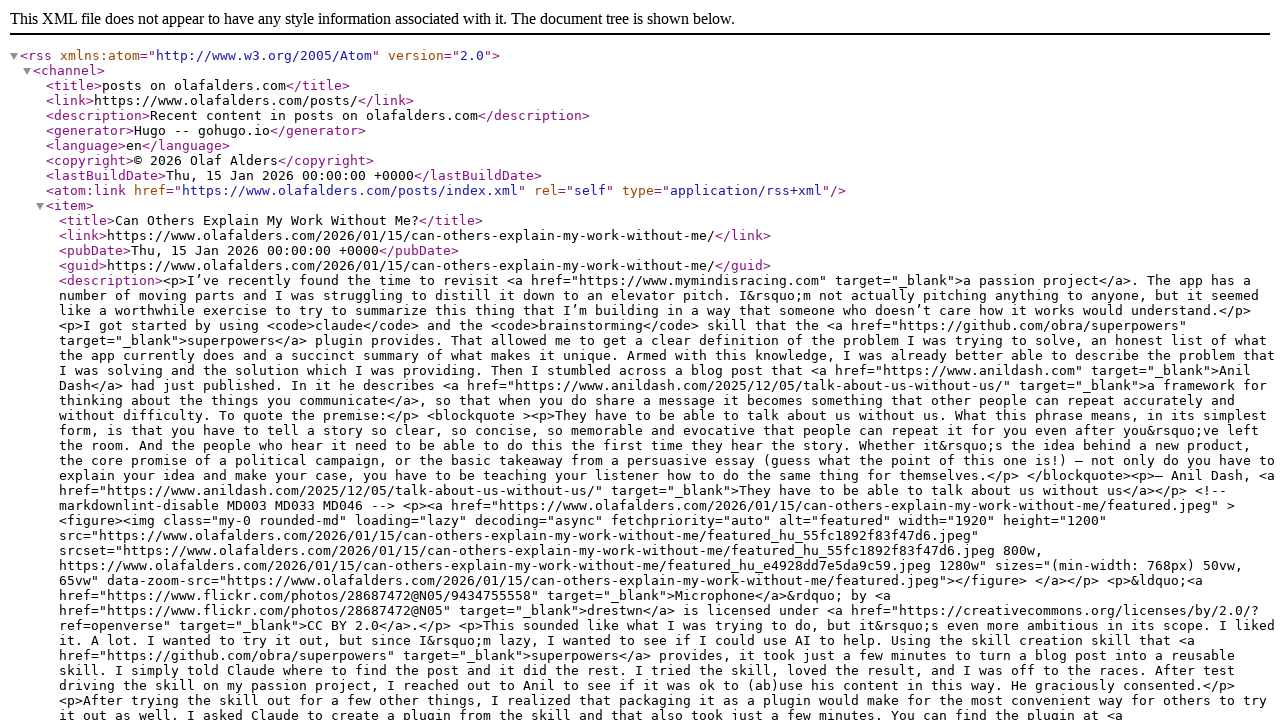

Navigated back in history
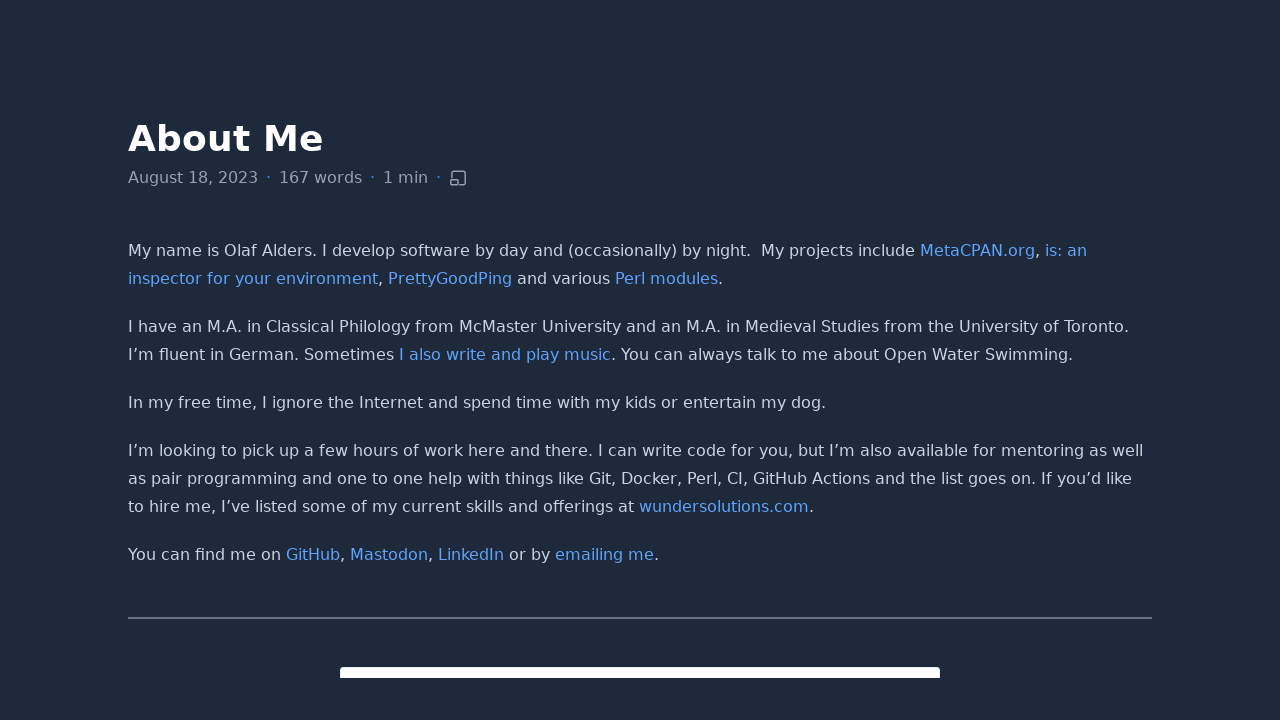

Navigated to https://example.com
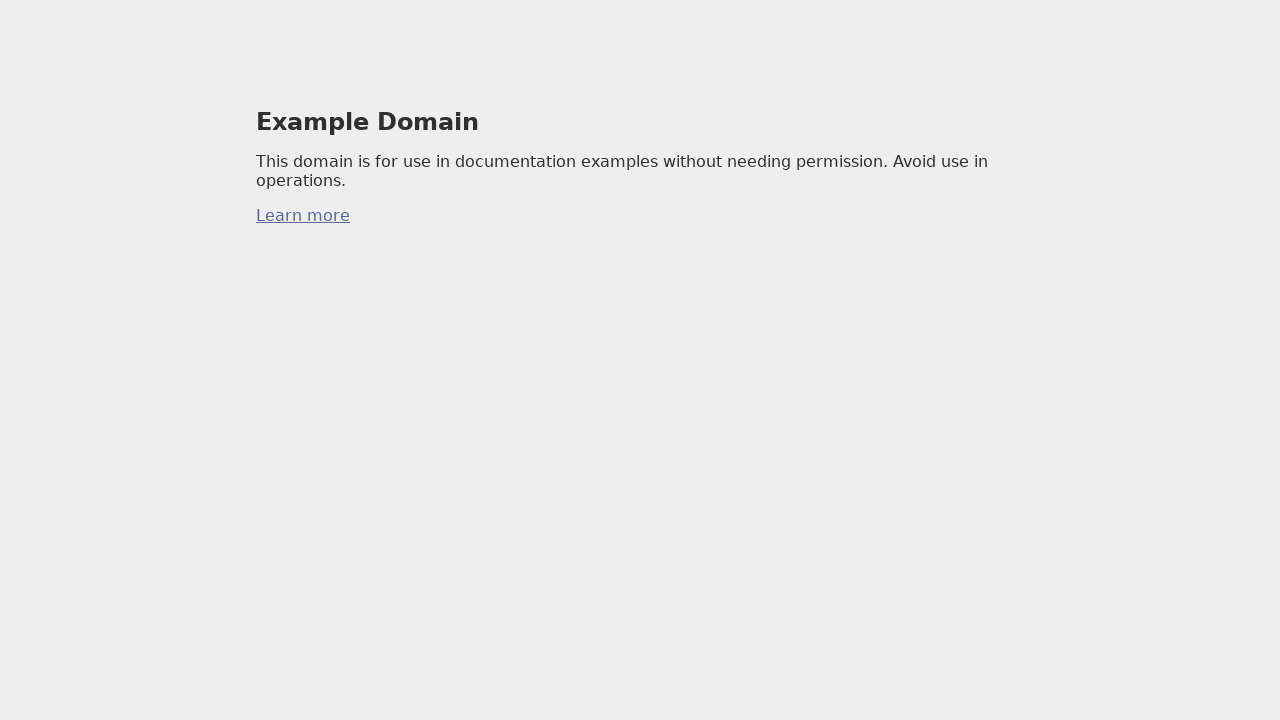

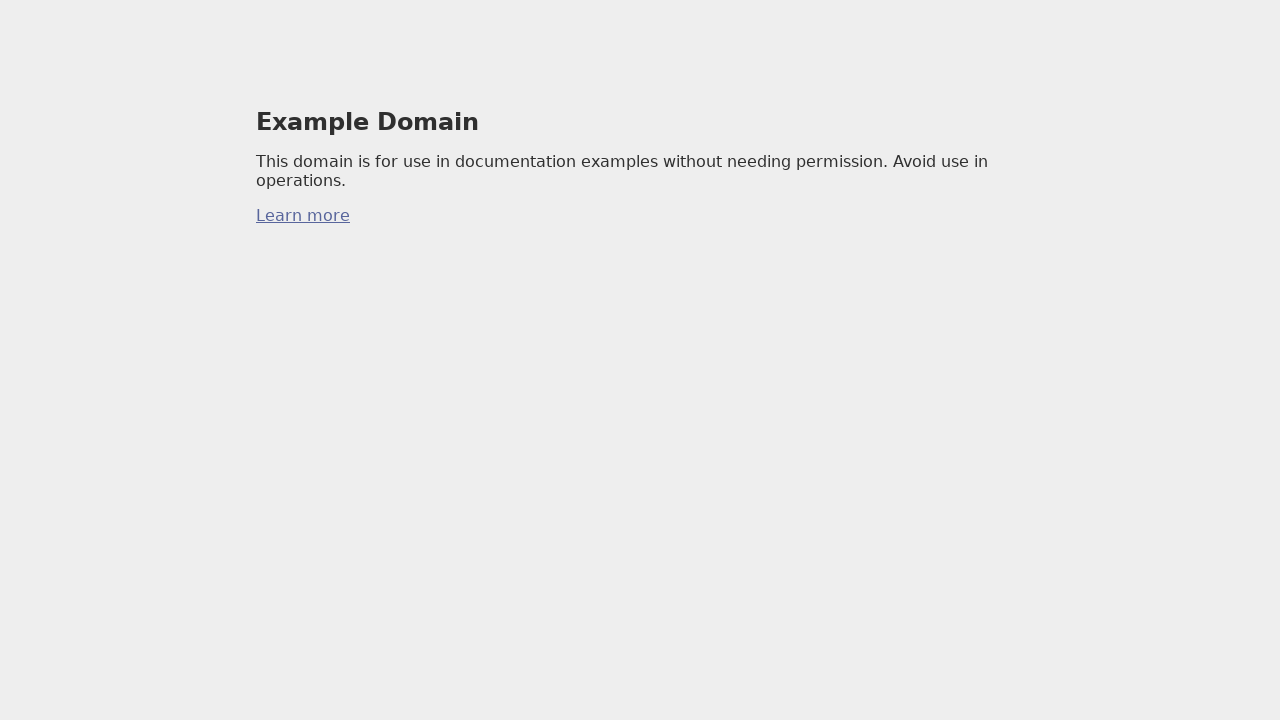